Navigates to a training support website, captures the page title, then clicks the "About Us" link and captures that page title

Starting URL: https://v1.training-support.net

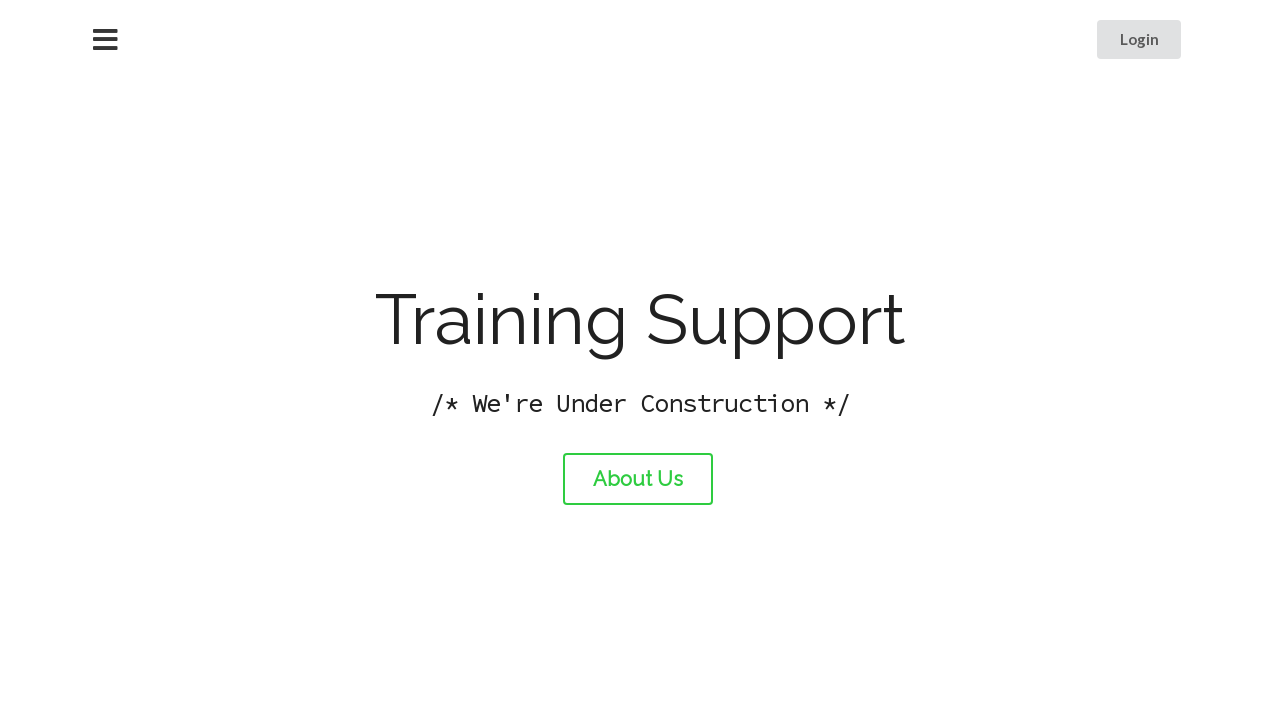

Navigated to https://v1.training-support.net
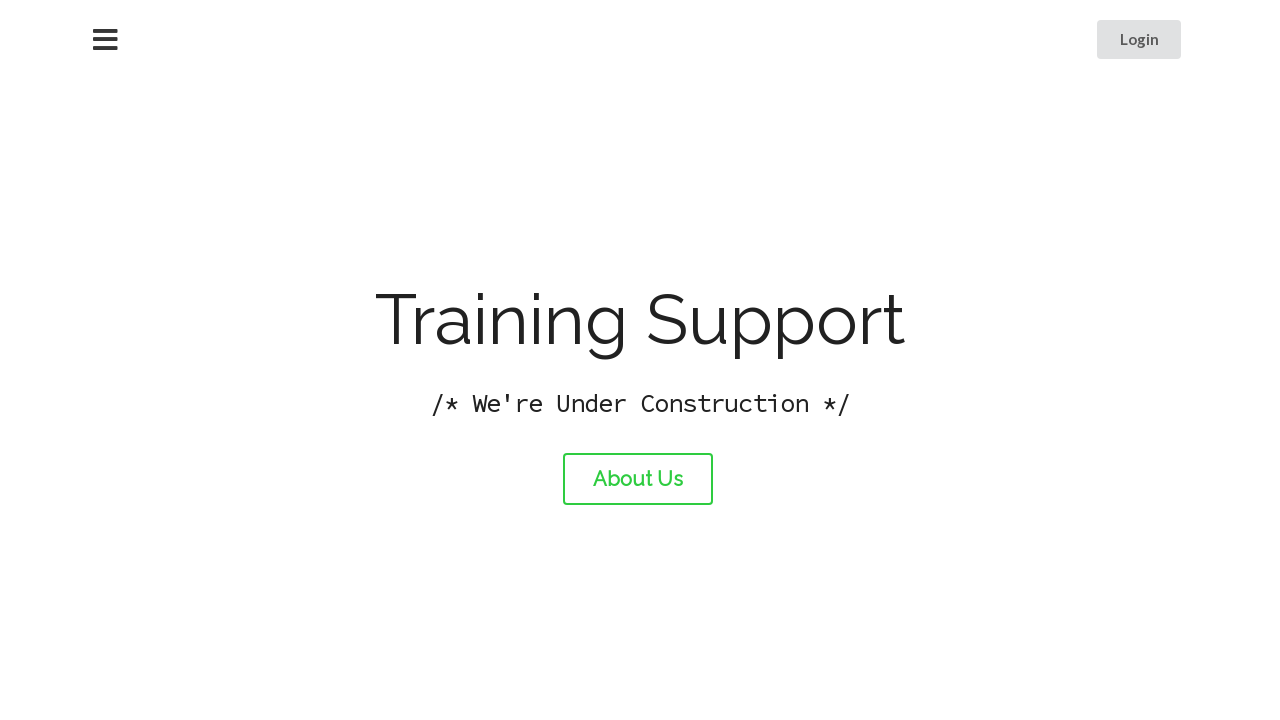

Captured page title: Training Support
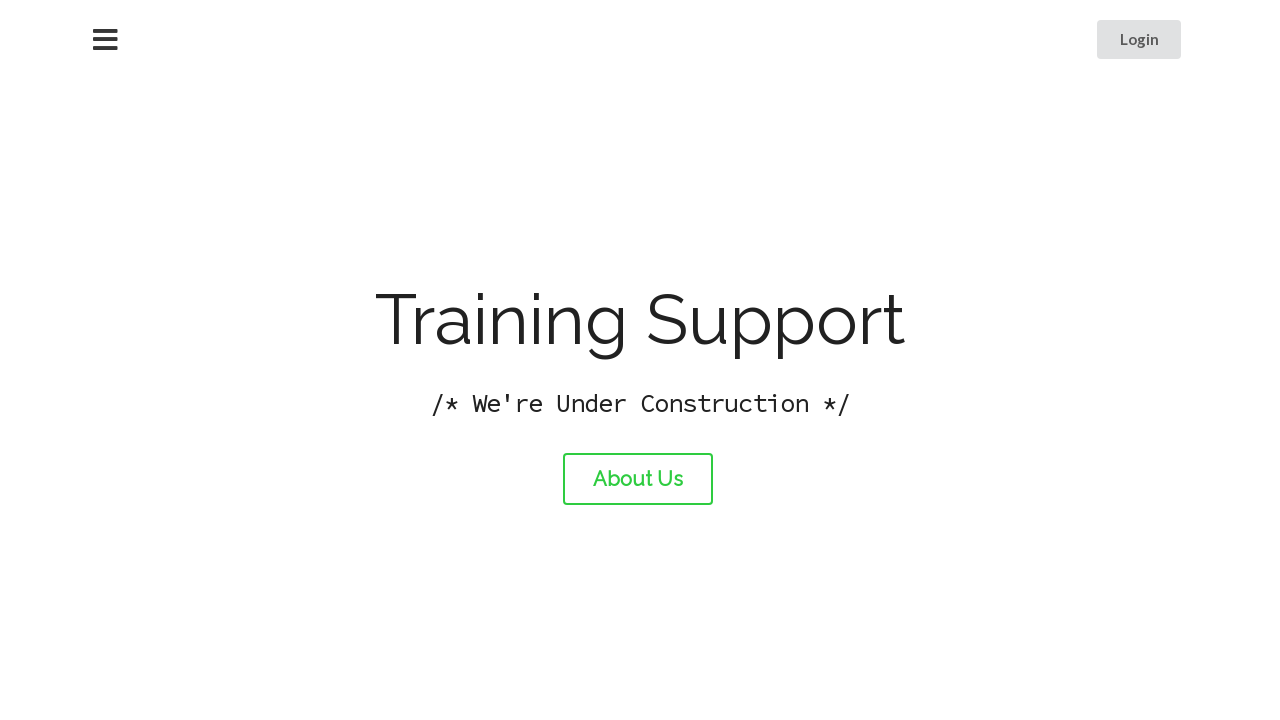

Clicked the 'About Us' link at (638, 479) on #about-link
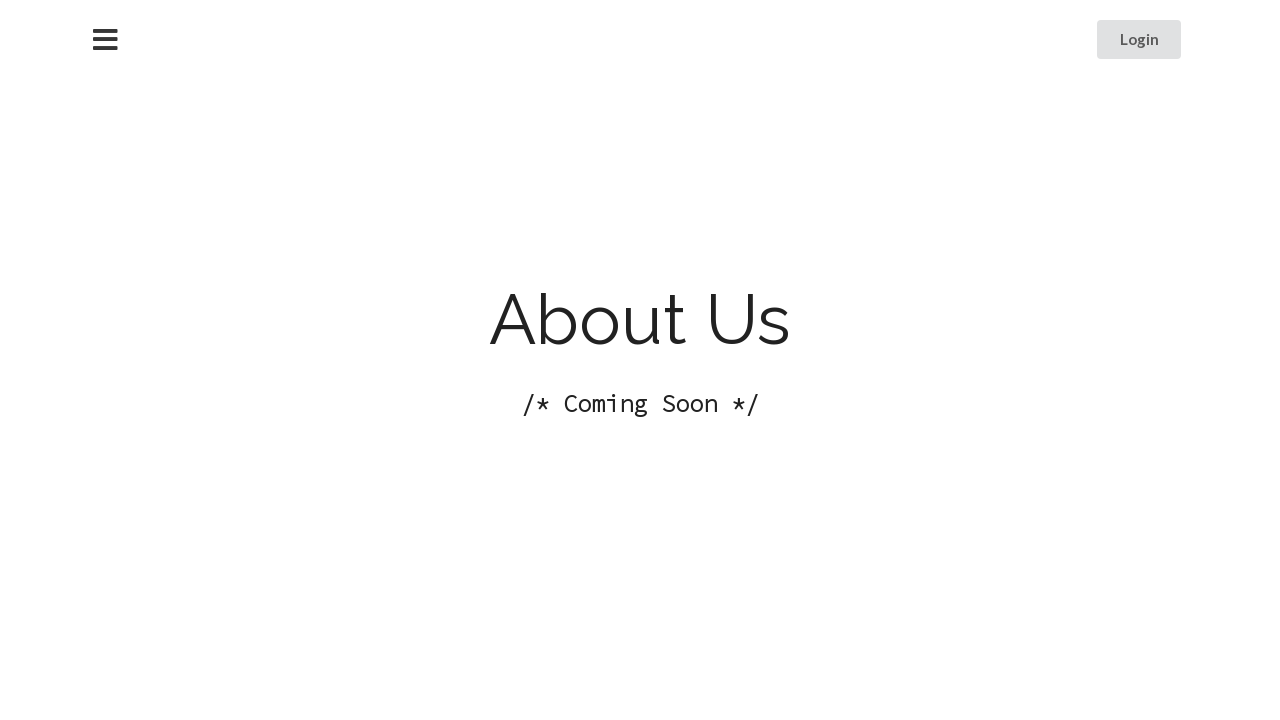

Navigation completed and page loaded
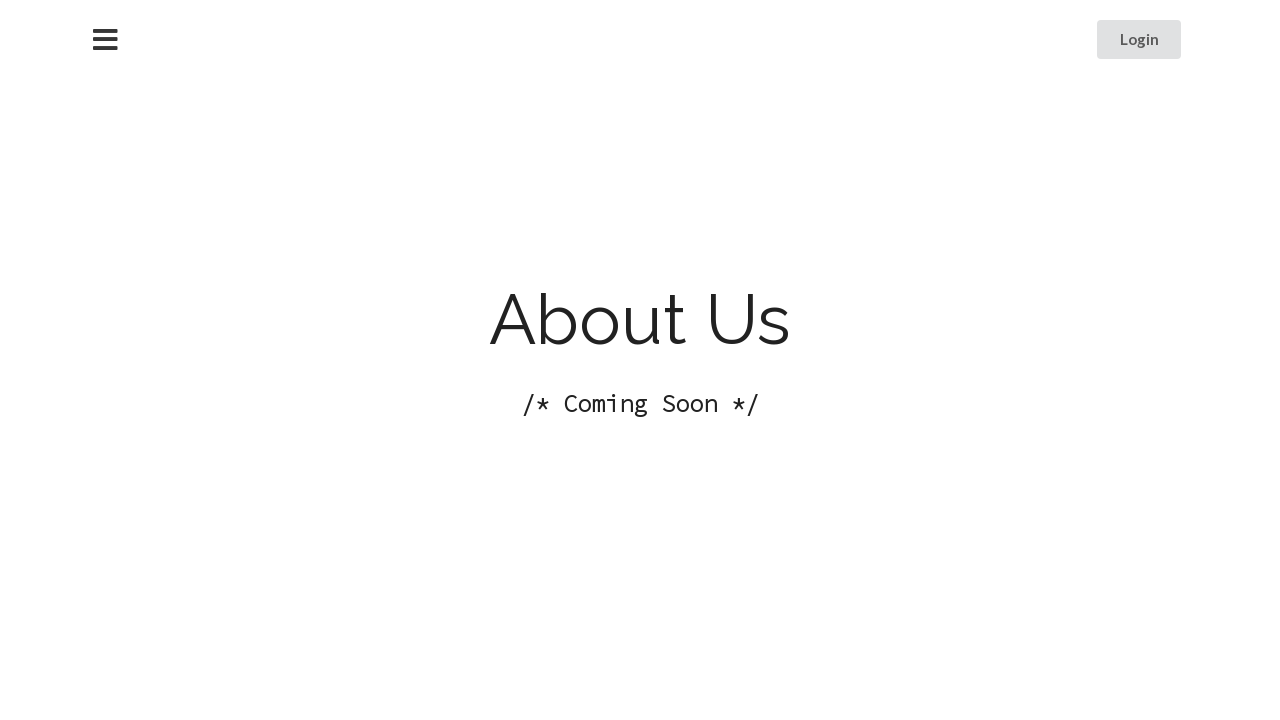

Captured About Us page title: About Training Support
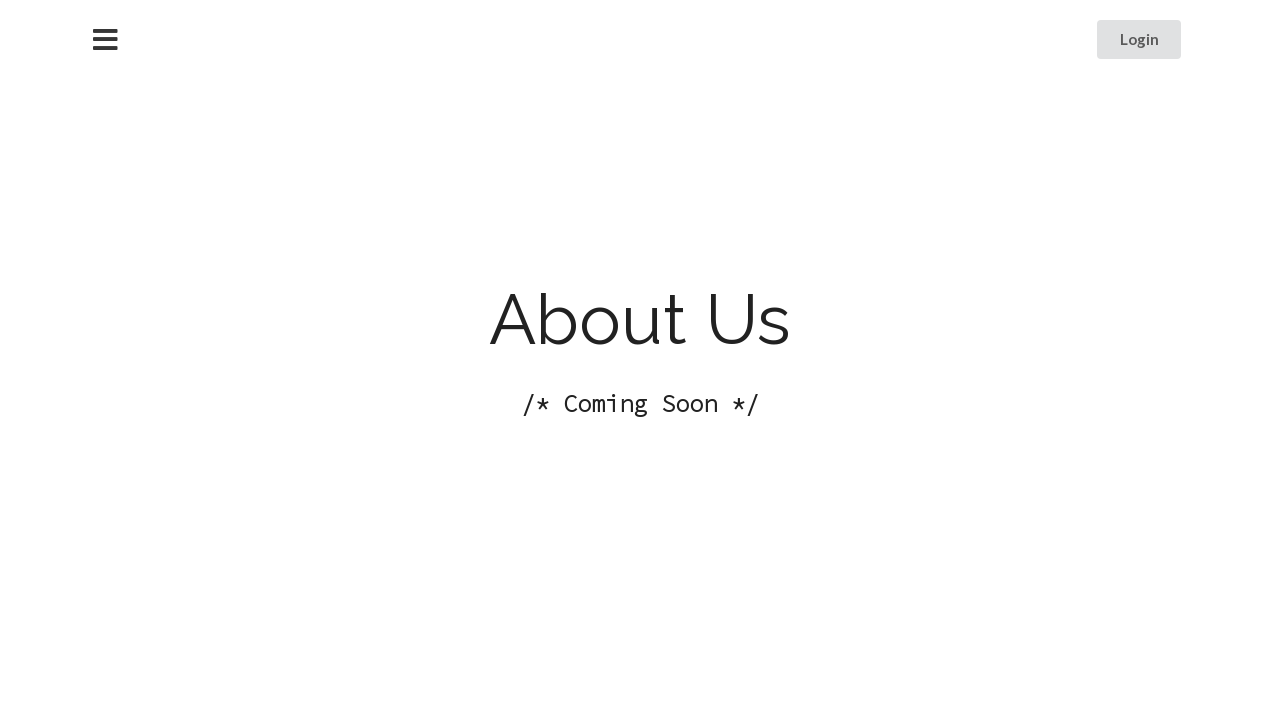

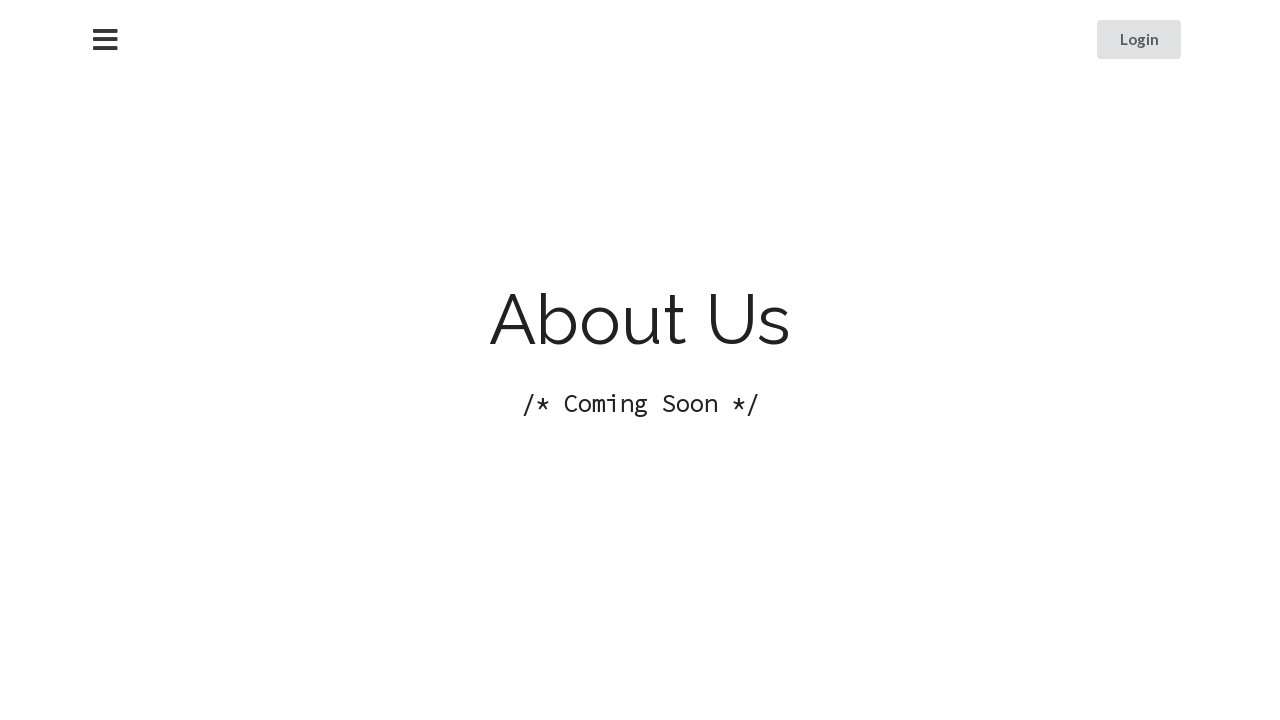